Tests mouse hover functionality by hovering over three avatar images and verifying that the corresponding user name becomes visible while others remain hidden.

Starting URL: https://the-internet.herokuapp.com/hovers

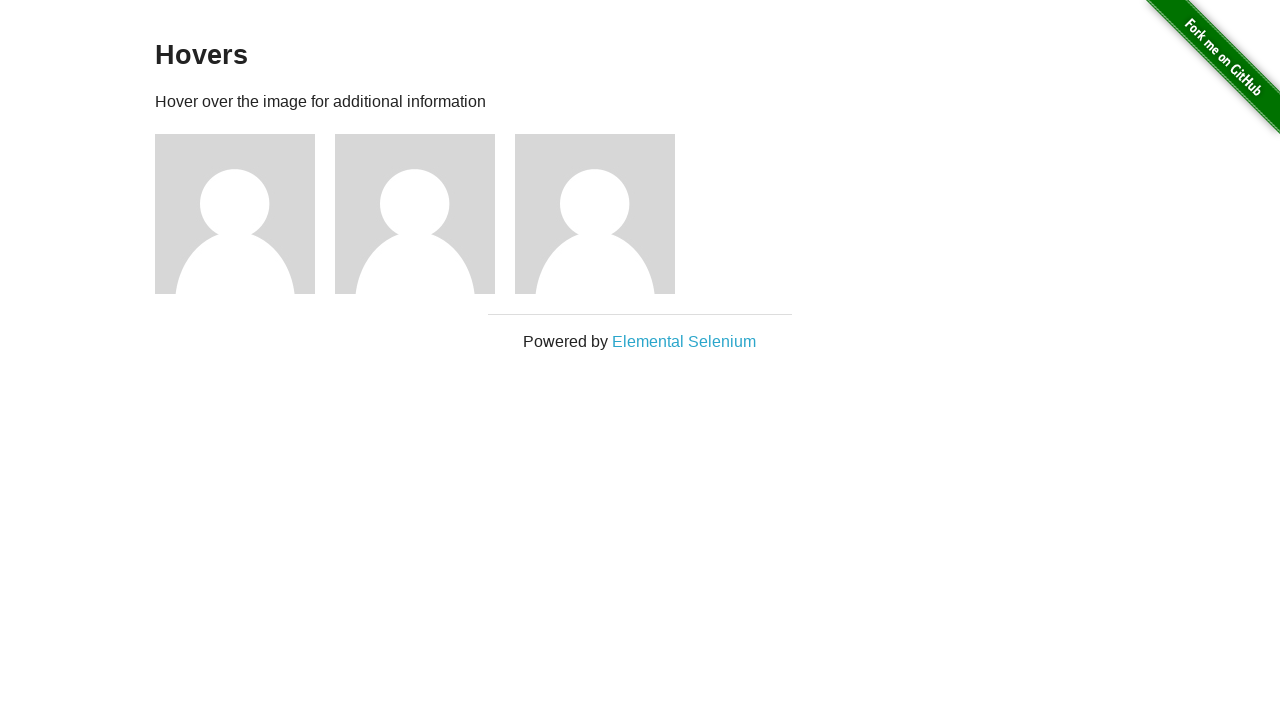

Hovered over first avatar image at (245, 214) on (//div[@class='figure'])[1]
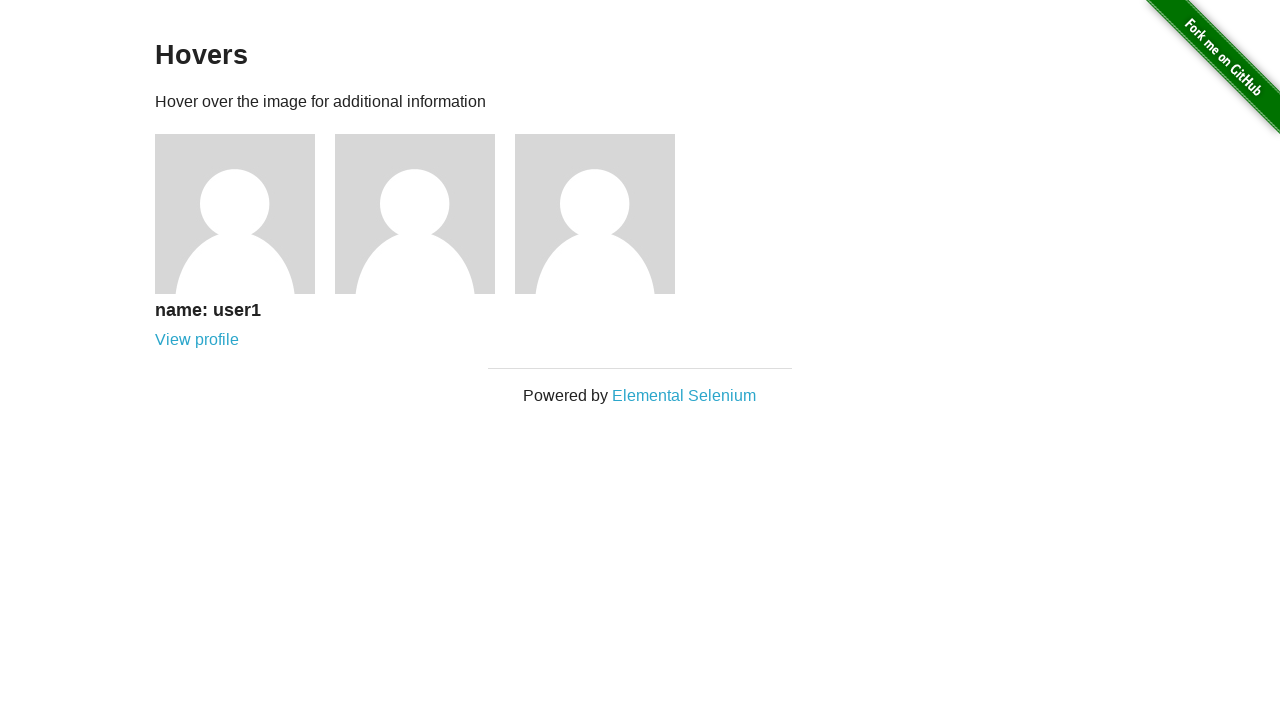

First user name became visible after hover
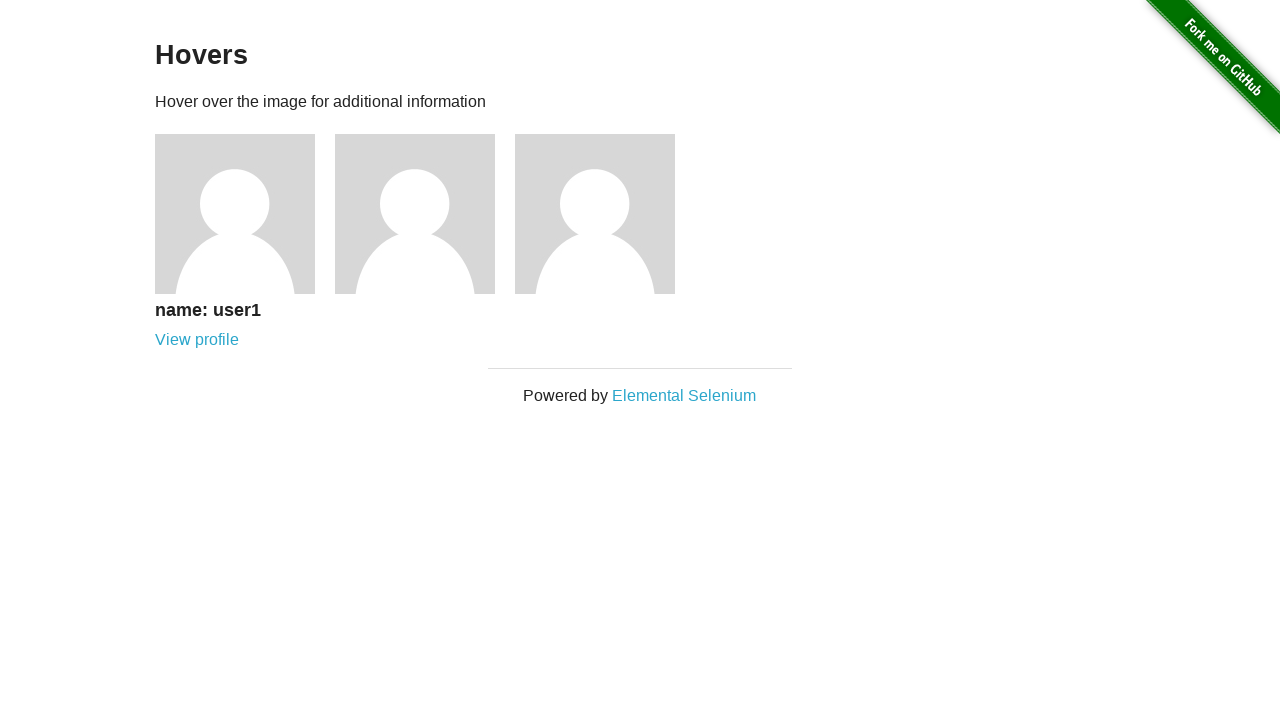

Hovered over second avatar image at (425, 214) on (//div[@class='figure'])[2]
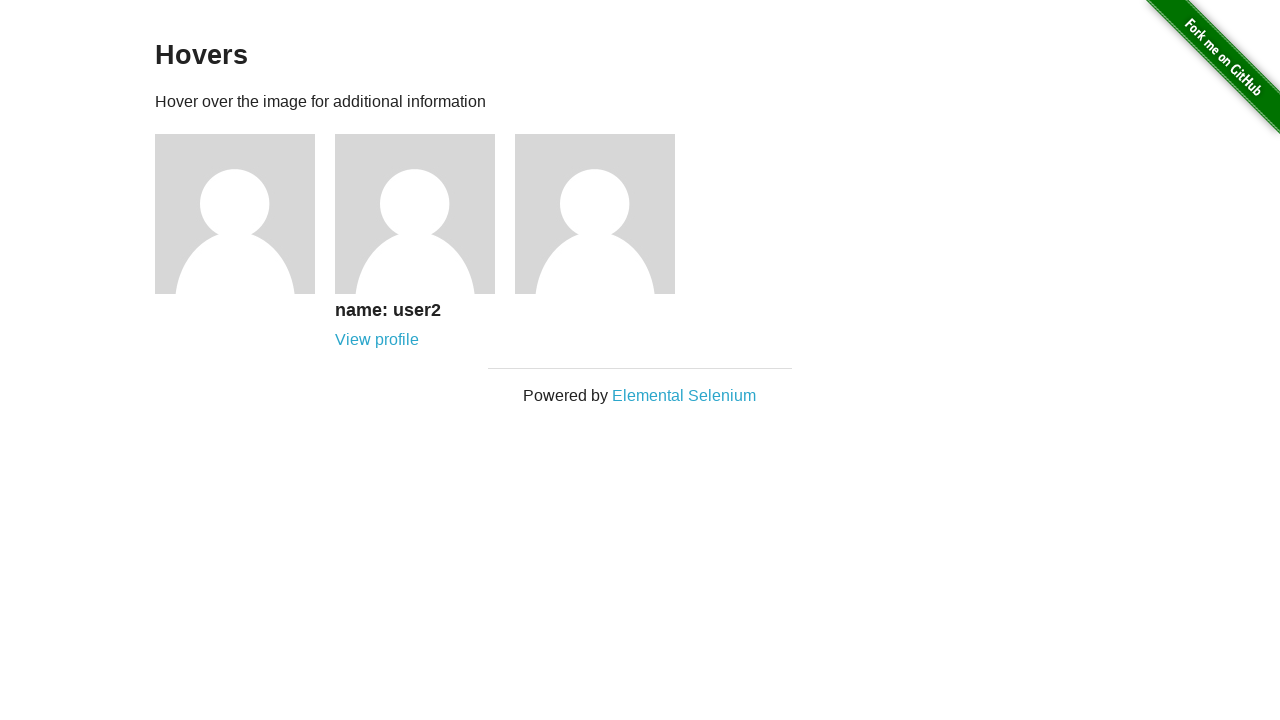

Second user name became visible after hover
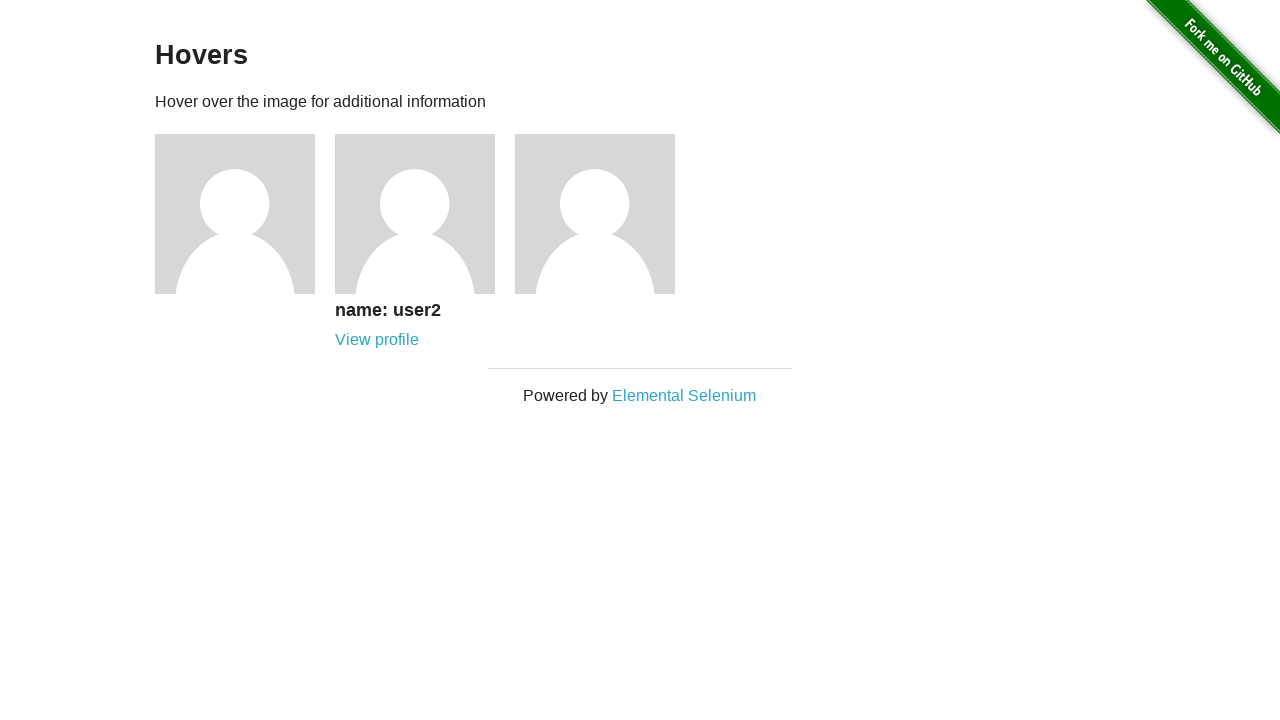

Hovered over third avatar image at (605, 214) on (//div[@class='figure'])[3]
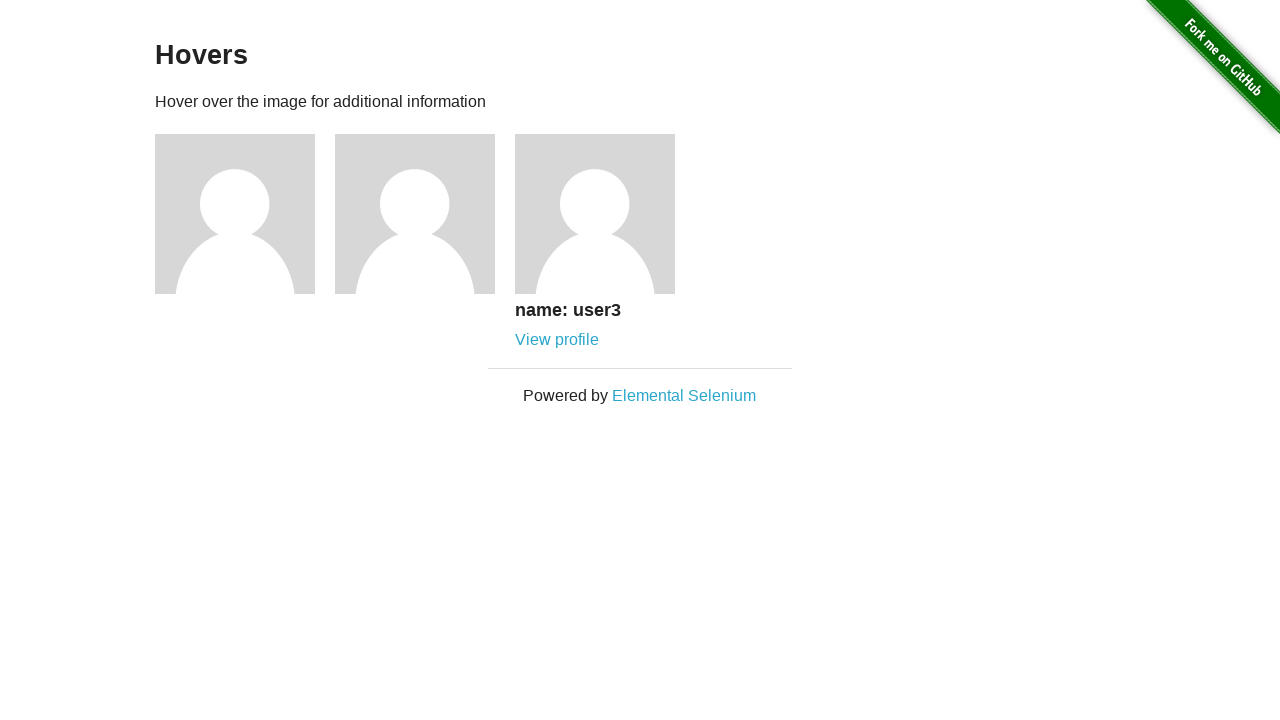

Third user name became visible after hover
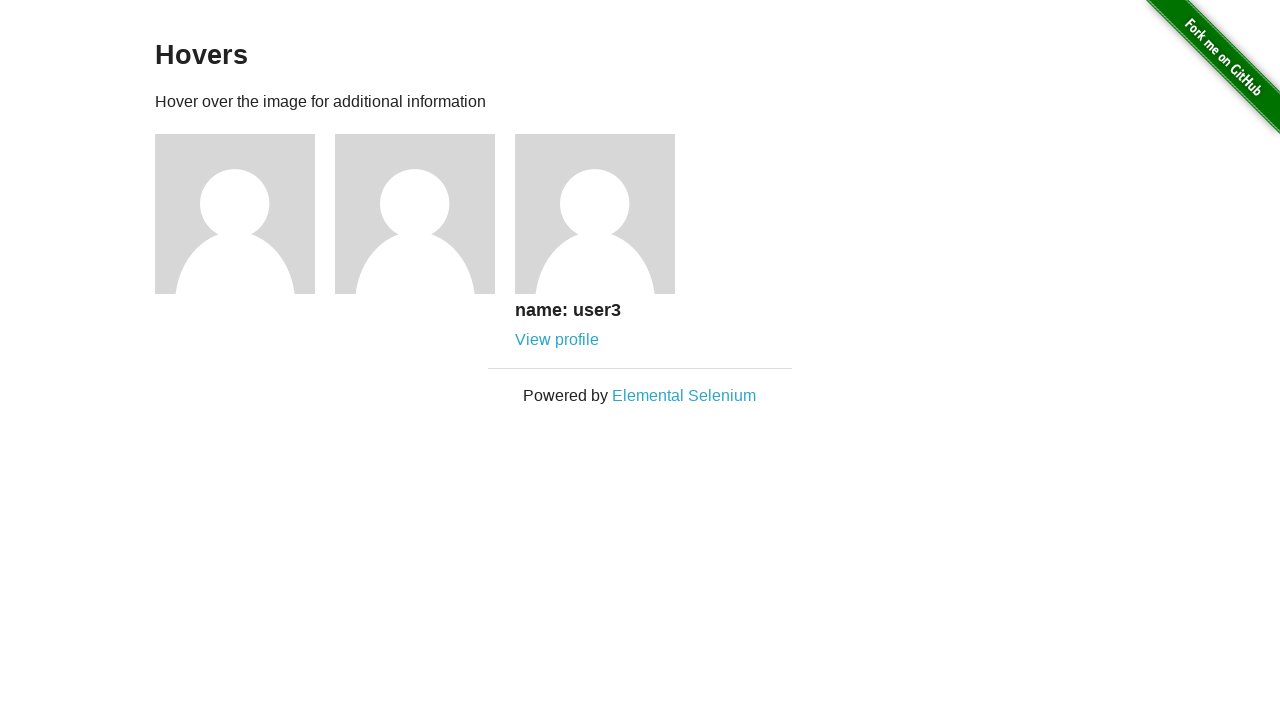

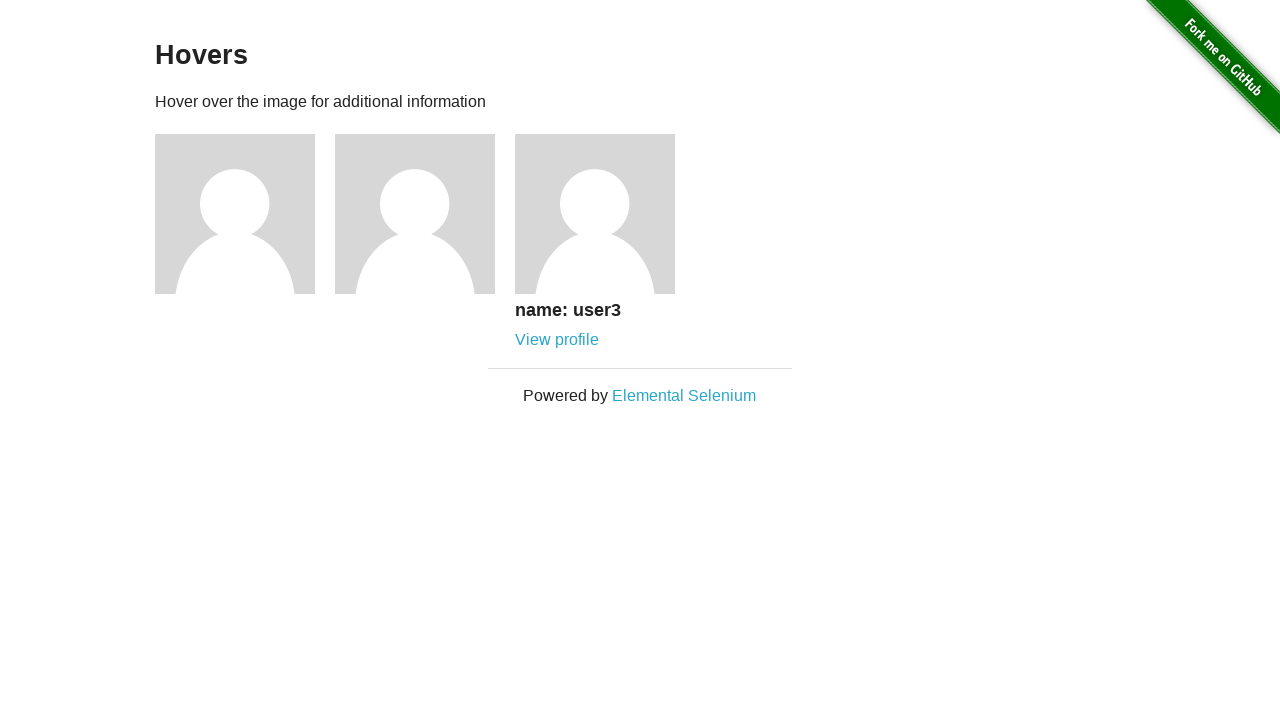